Tests SHA512 hash generation by entering text input and verifying the computed hash output matches expected value

Starting URL: https://emn178.github.io/online-tools/sha512.html

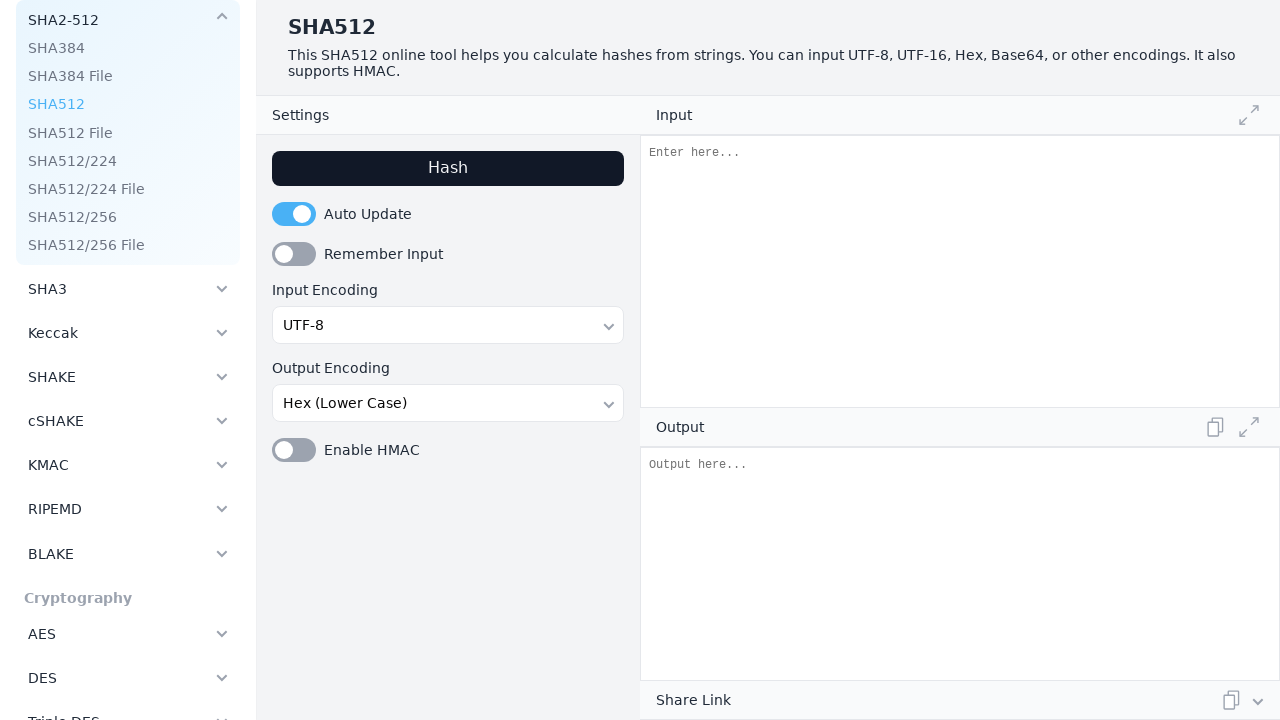

Filled input field with 'Hello, Mellow' text to hash on #input
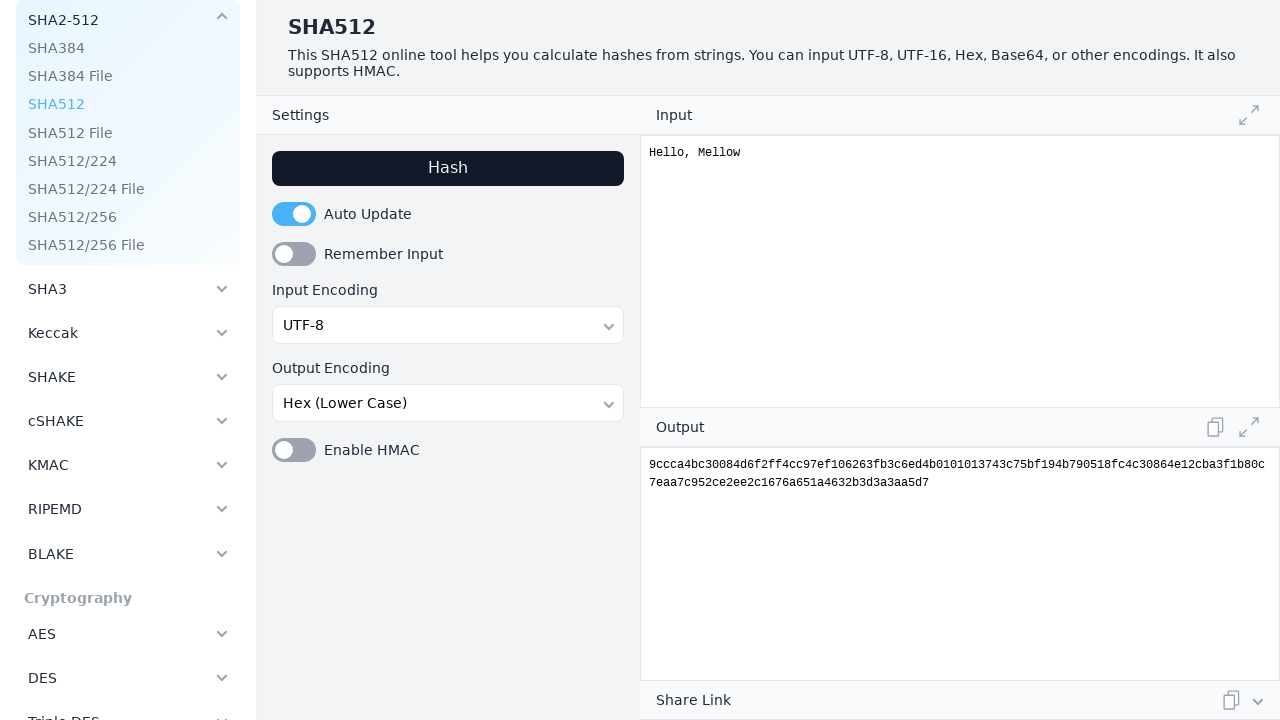

SHA512 hash output computed and displayed
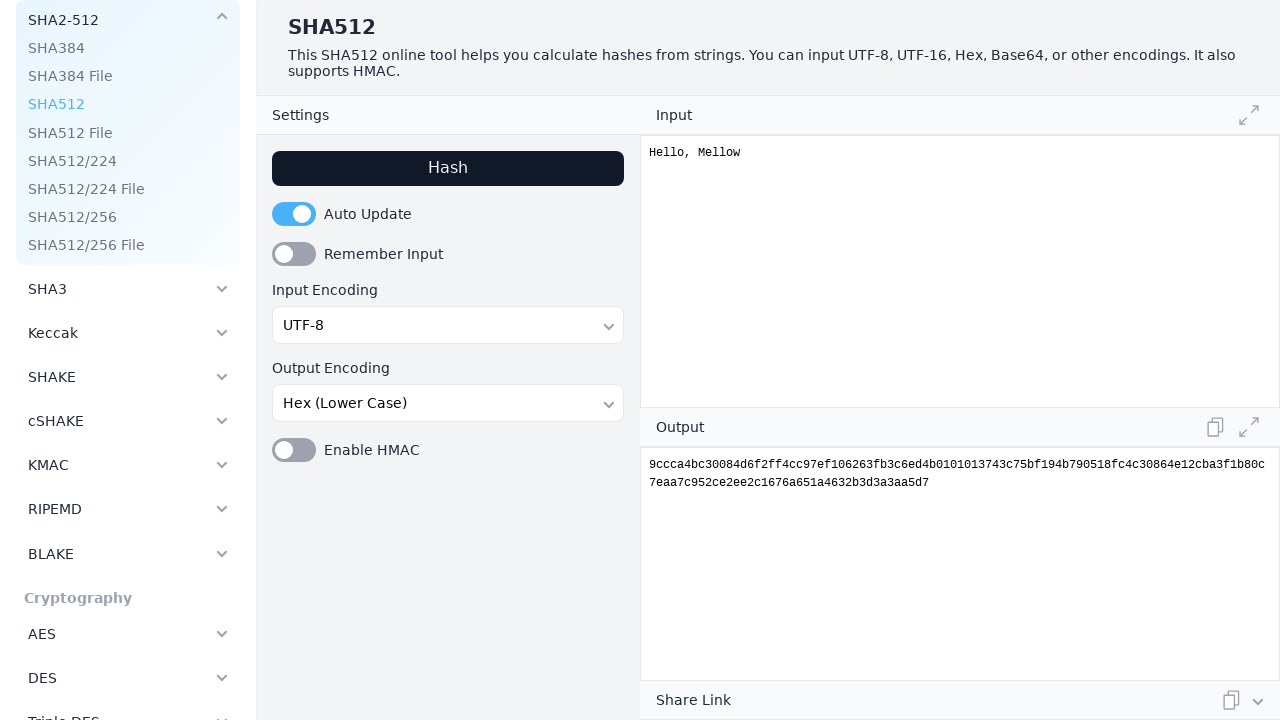

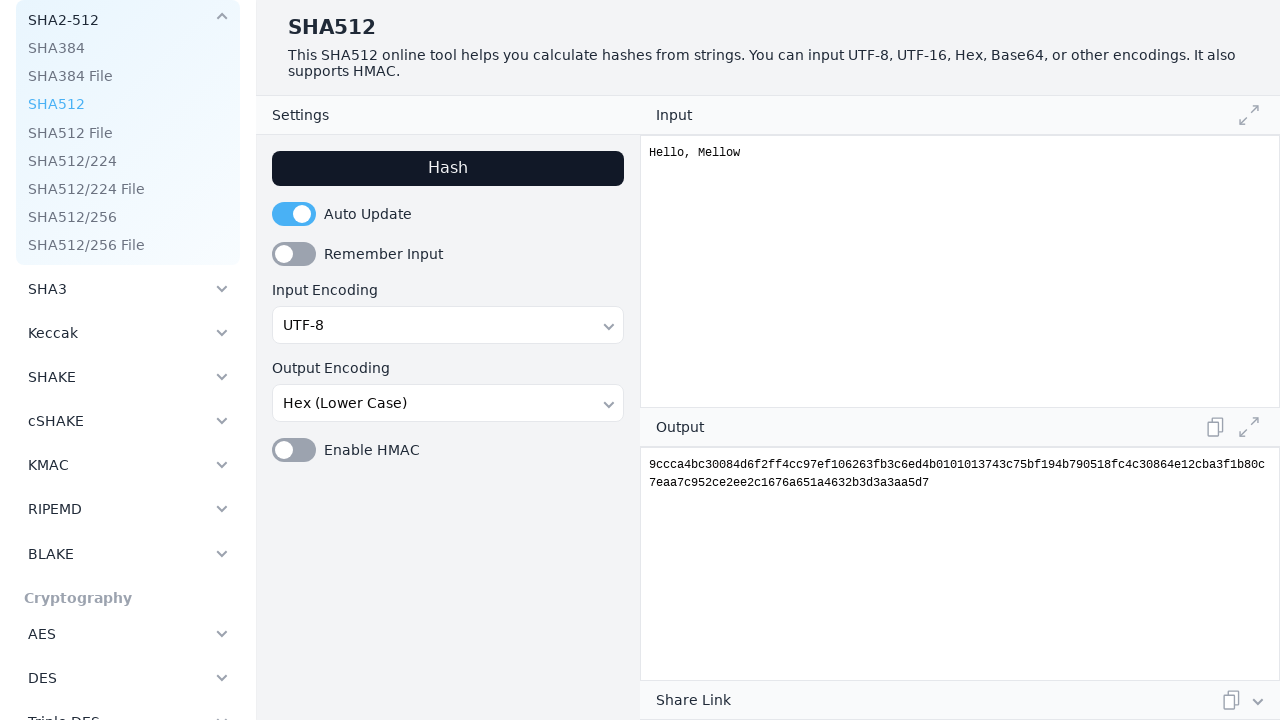